Performs a search on YouTube by entering a search query and pressing Enter

Starting URL: https://youtube.com

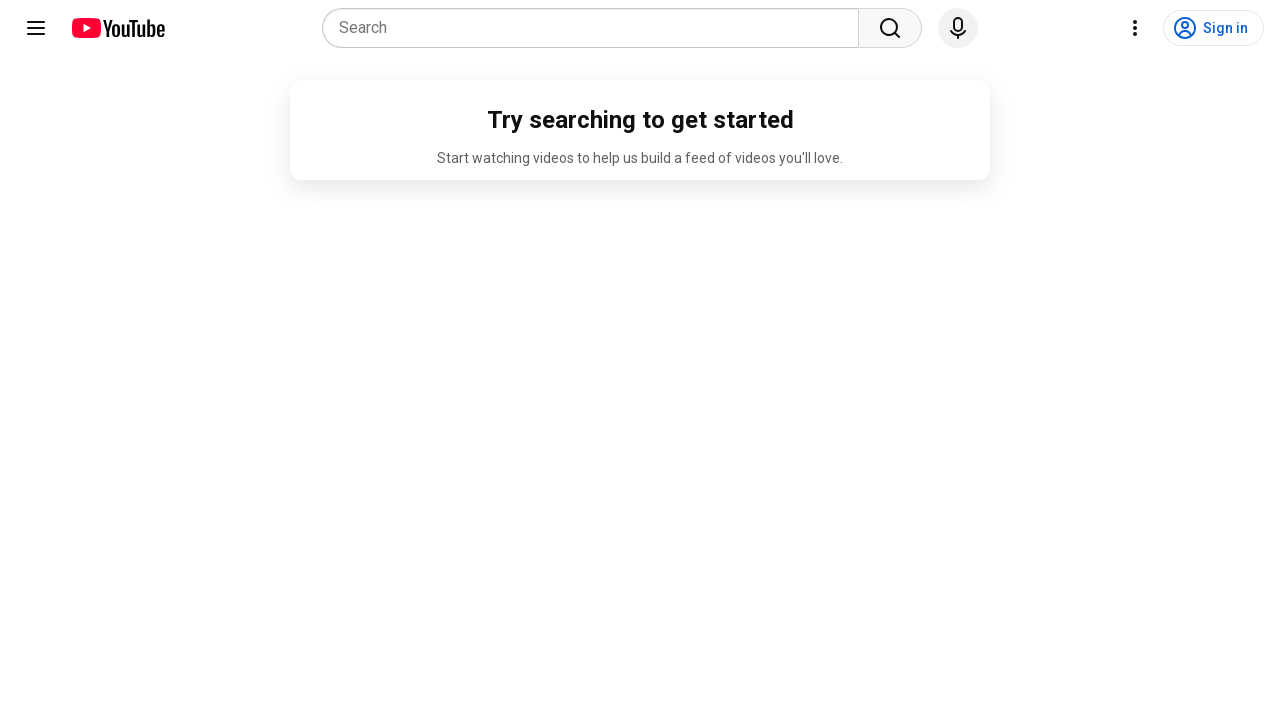

Filled search input with 'Ukraine' on input
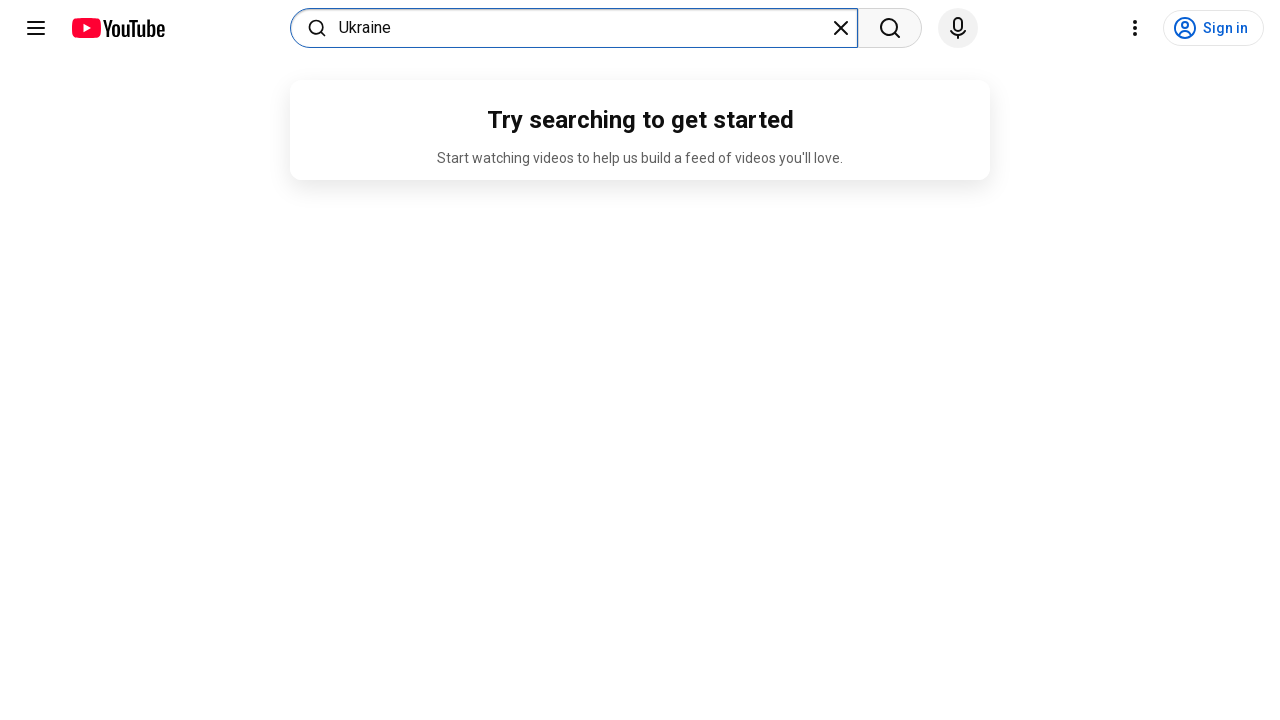

Pressed Enter to submit search query on input
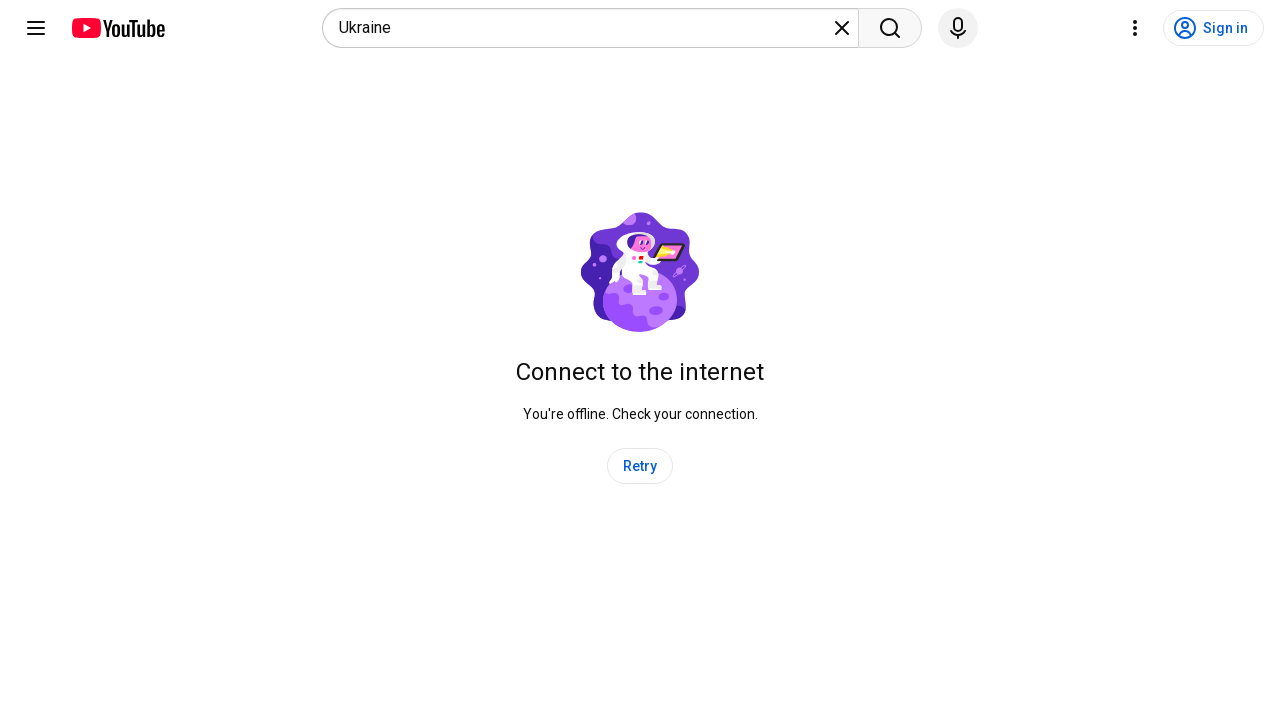

YouTube search results loaded and network idle
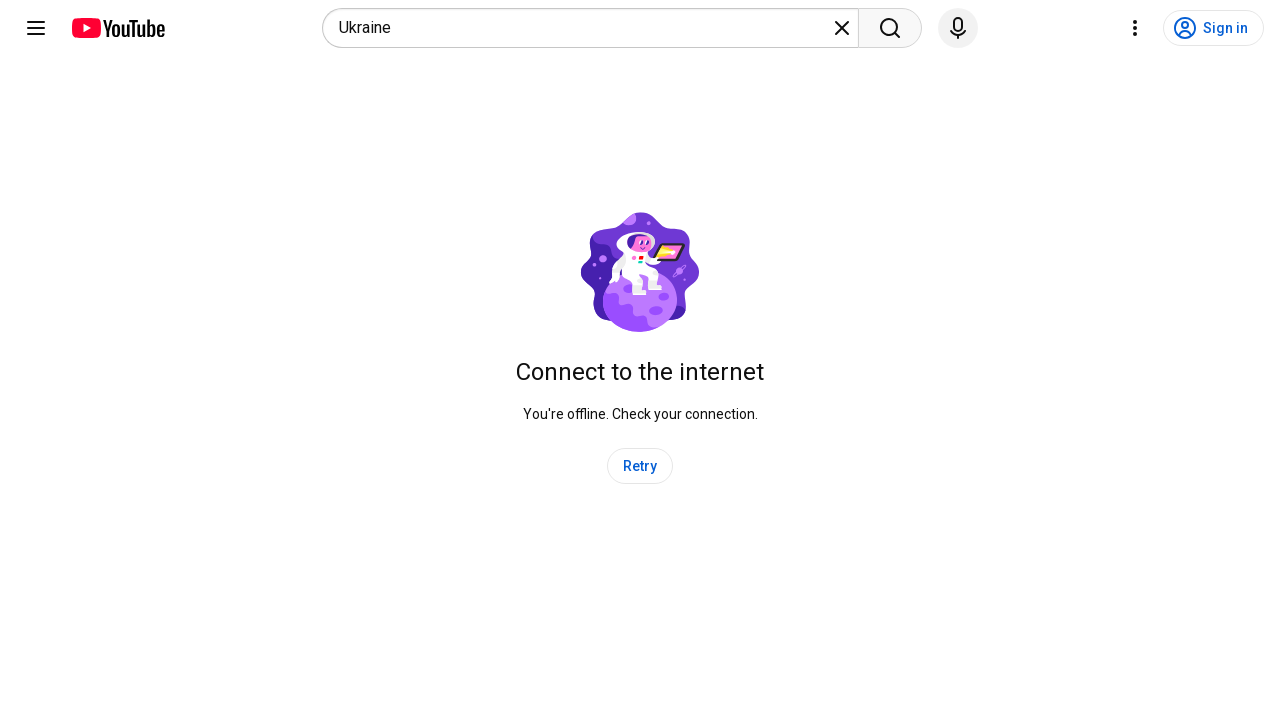

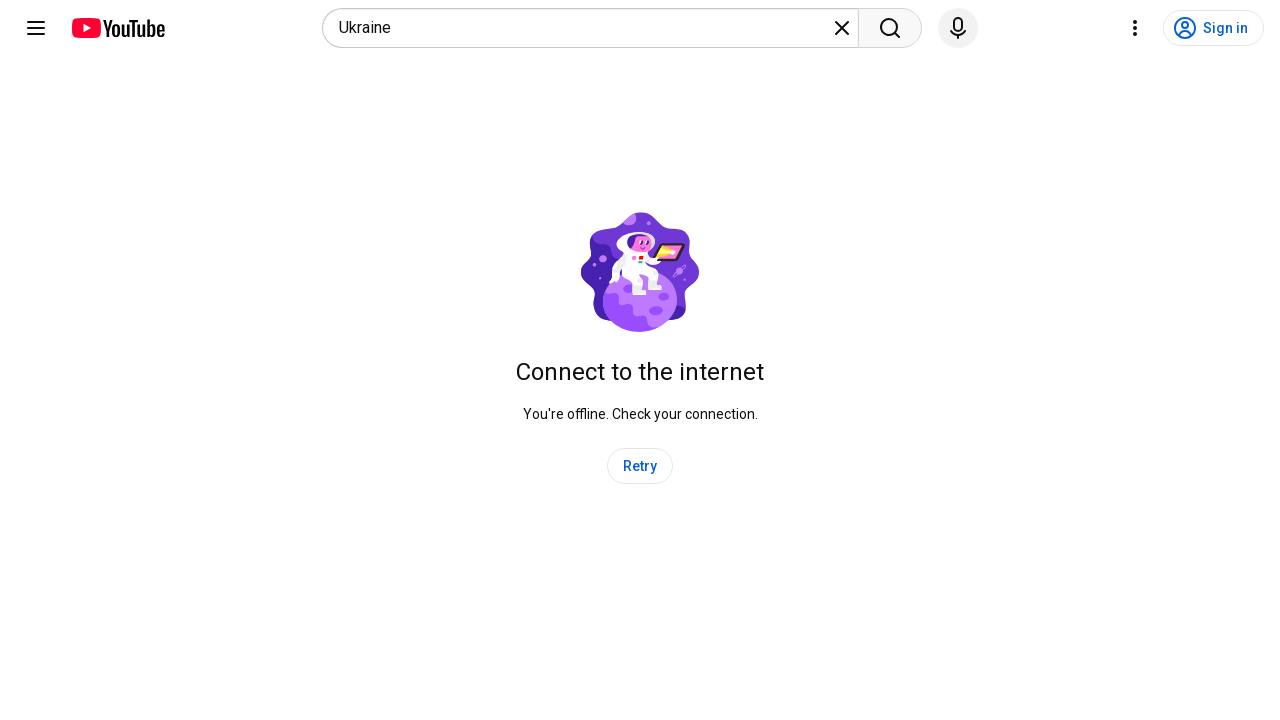